Tests dynamic content loading by clicking a start button and waiting for hidden content to become visible

Starting URL: https://the-internet.herokuapp.com/dynamic_loading/1

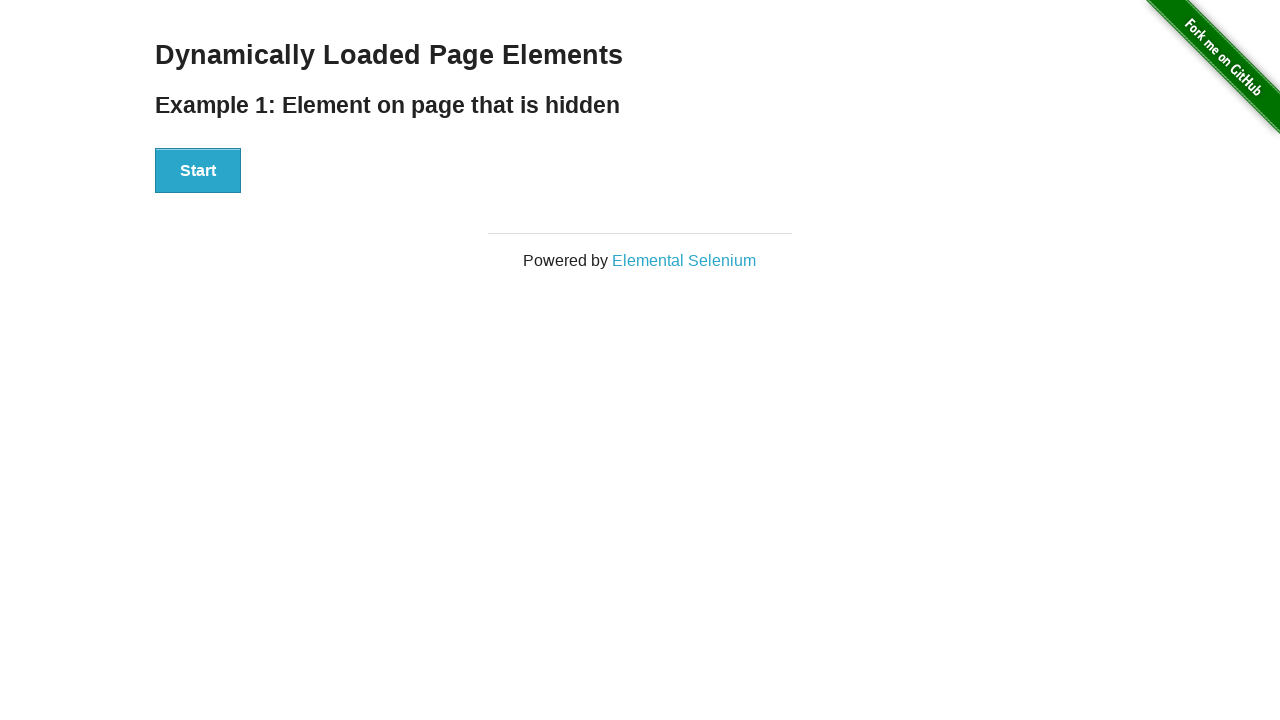

Clicked start button to trigger dynamic loading at (198, 171) on div[id='start'] button
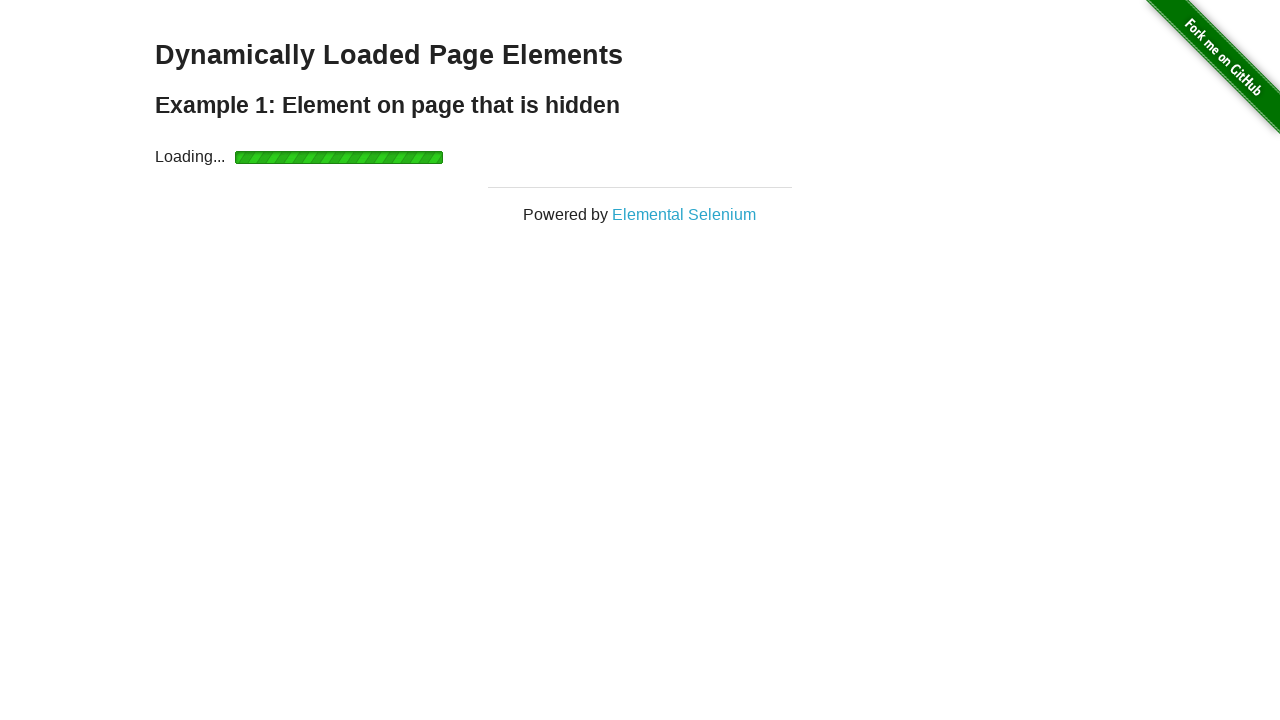

Waited for dynamically loaded content to become visible
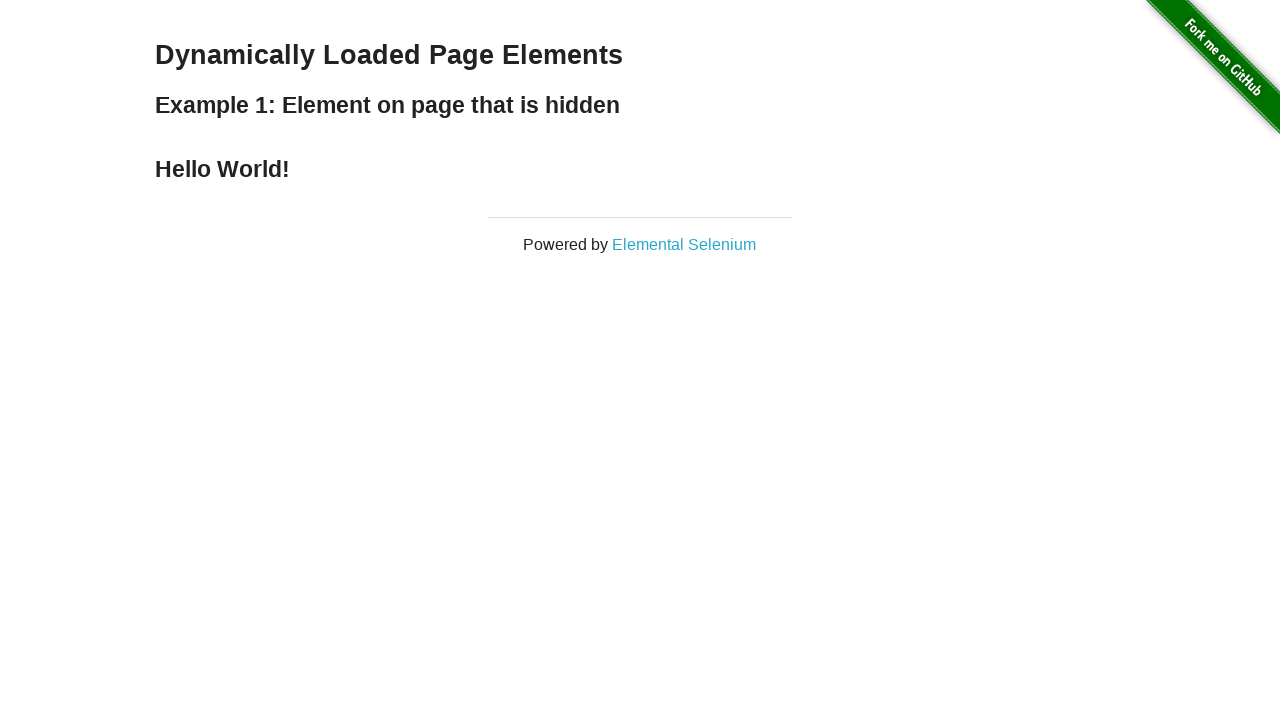

Verified that the dynamically loaded heading is visible
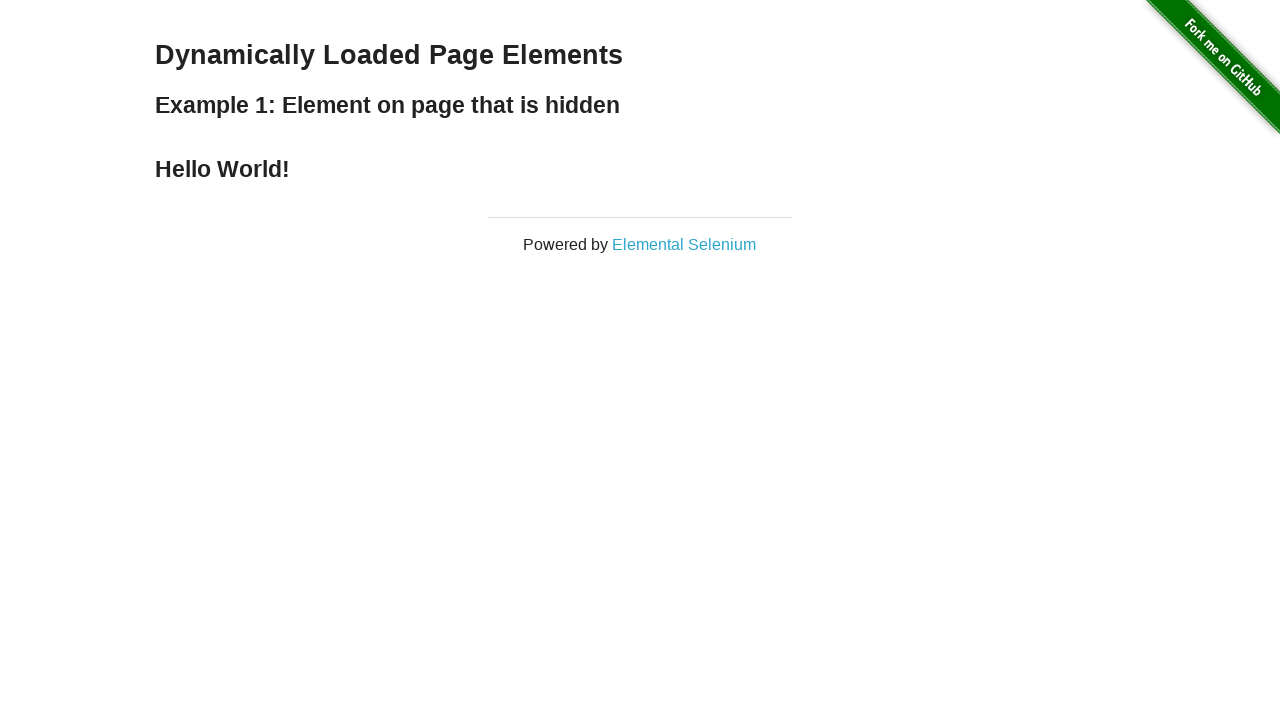

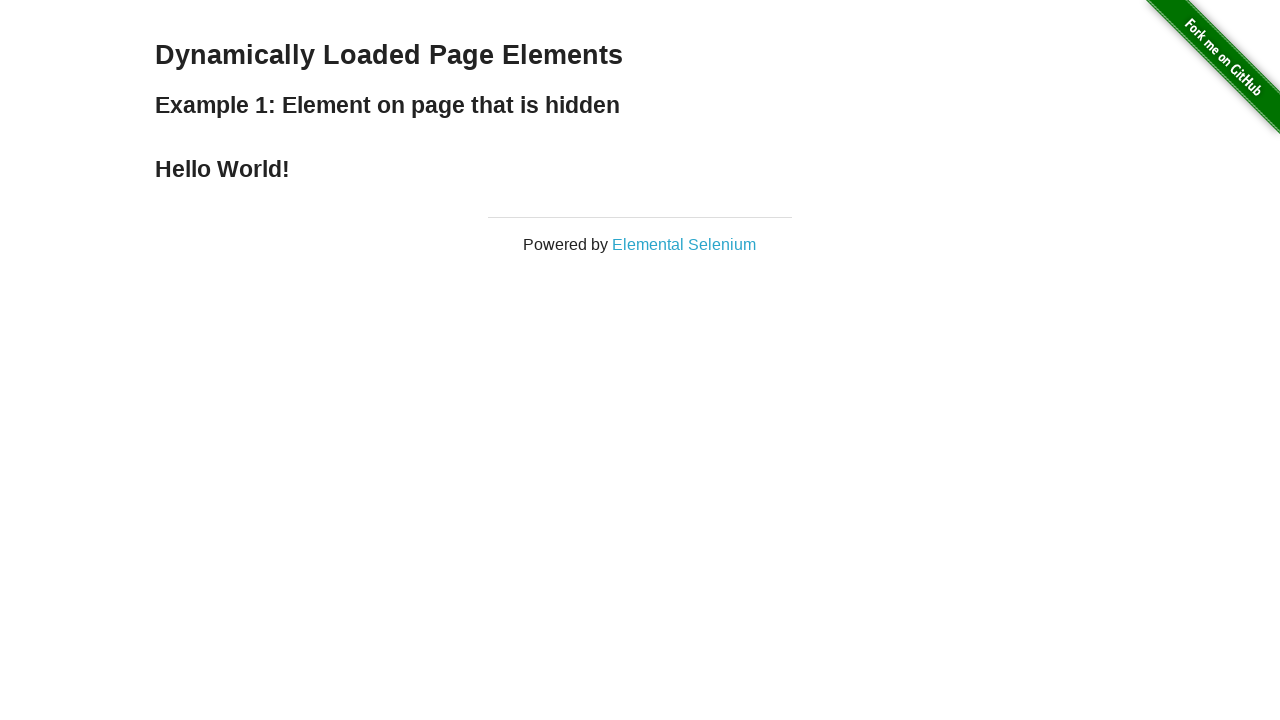